Tests navigation to status code 500 page and verifies the page content is displayed.

Starting URL: https://the-internet.herokuapp.com/

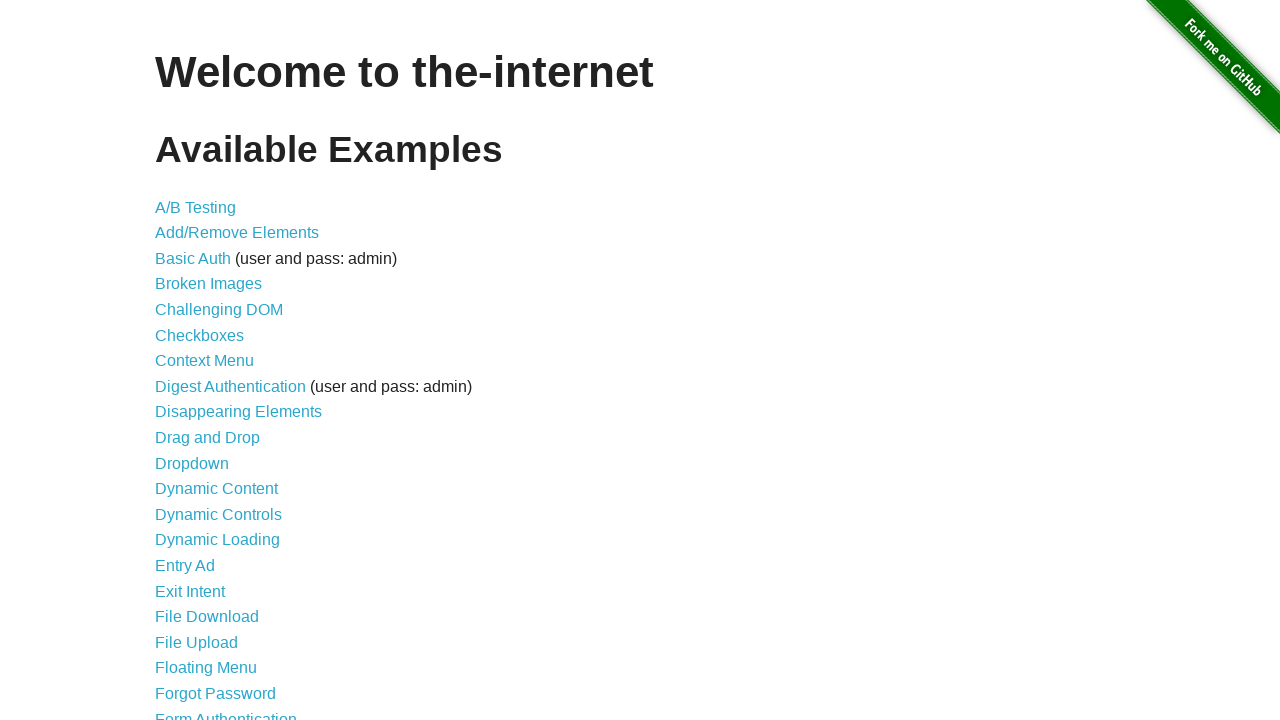

Clicked on Status Codes link at (203, 600) on a[href='/status_codes']
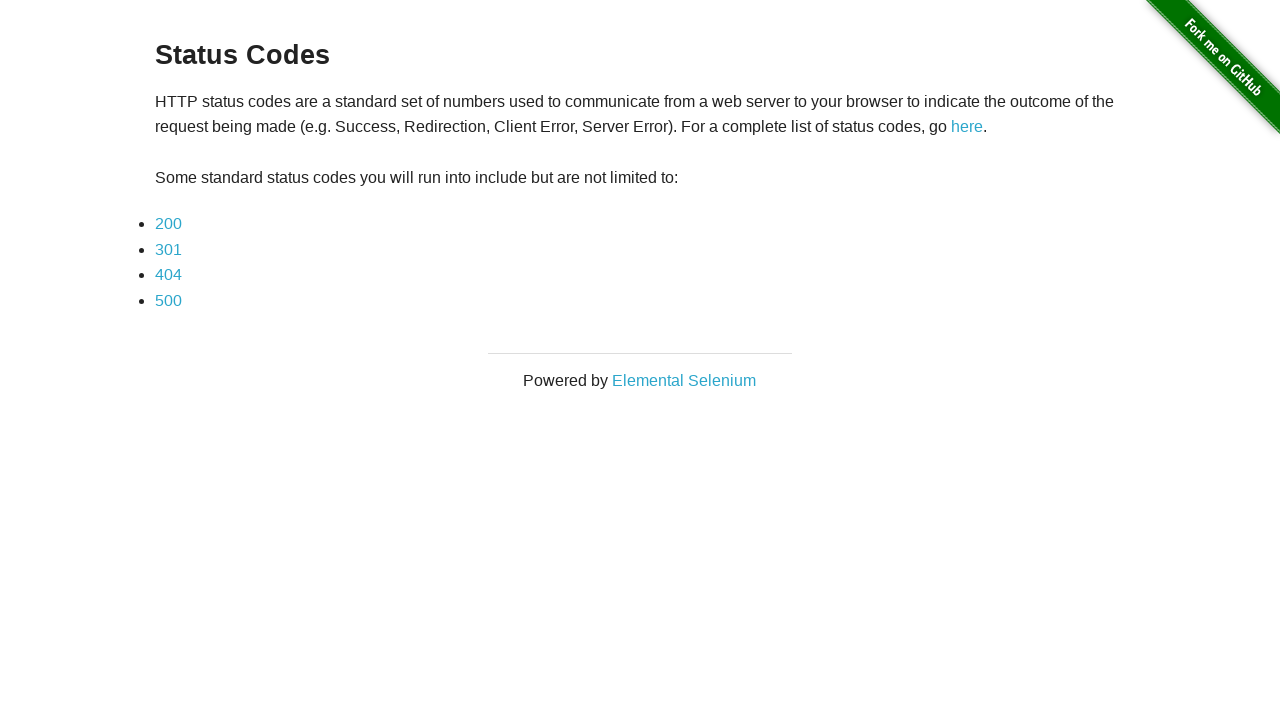

Clicked on 500 status code link at (168, 300) on a:text('500')
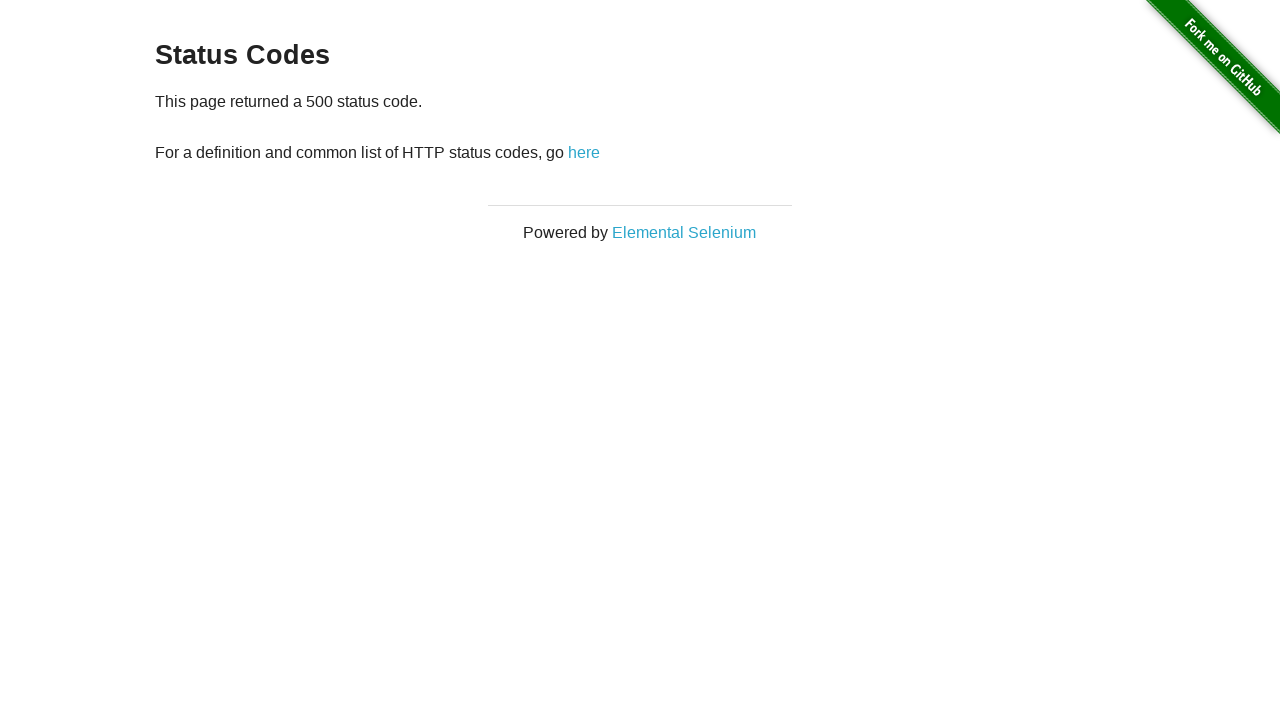

Status code 500 page loaded and example content is displayed
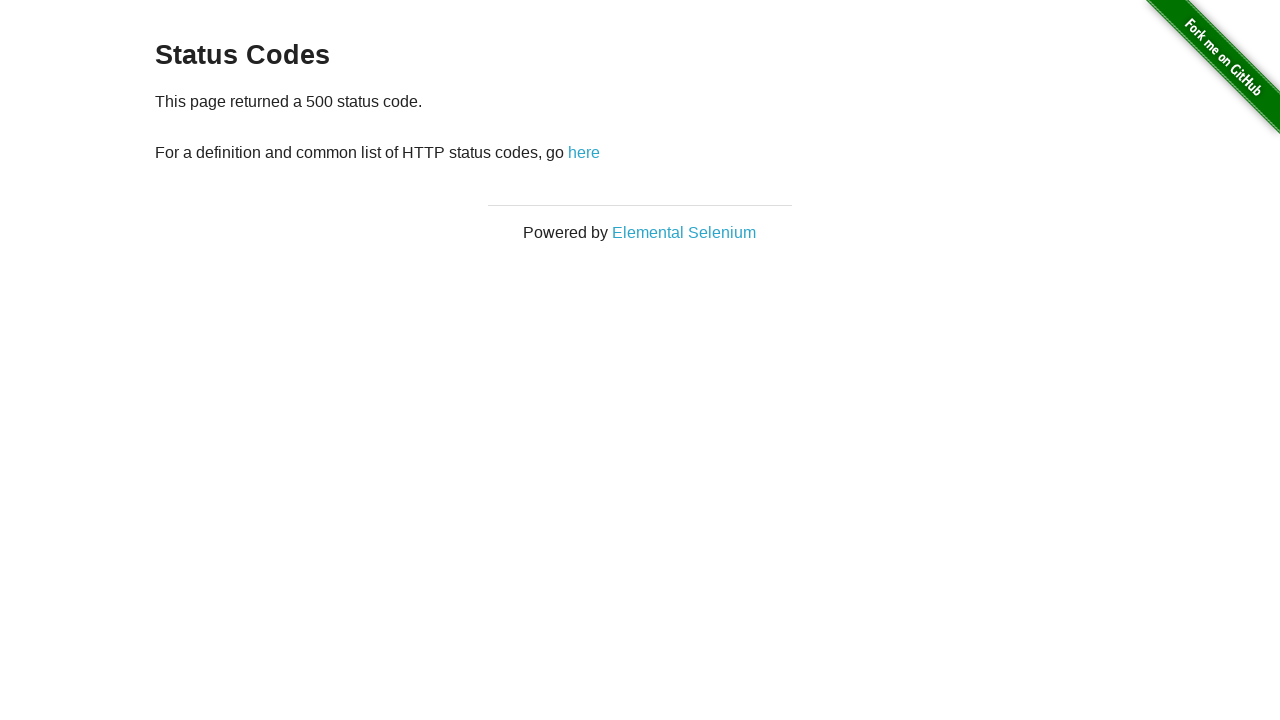

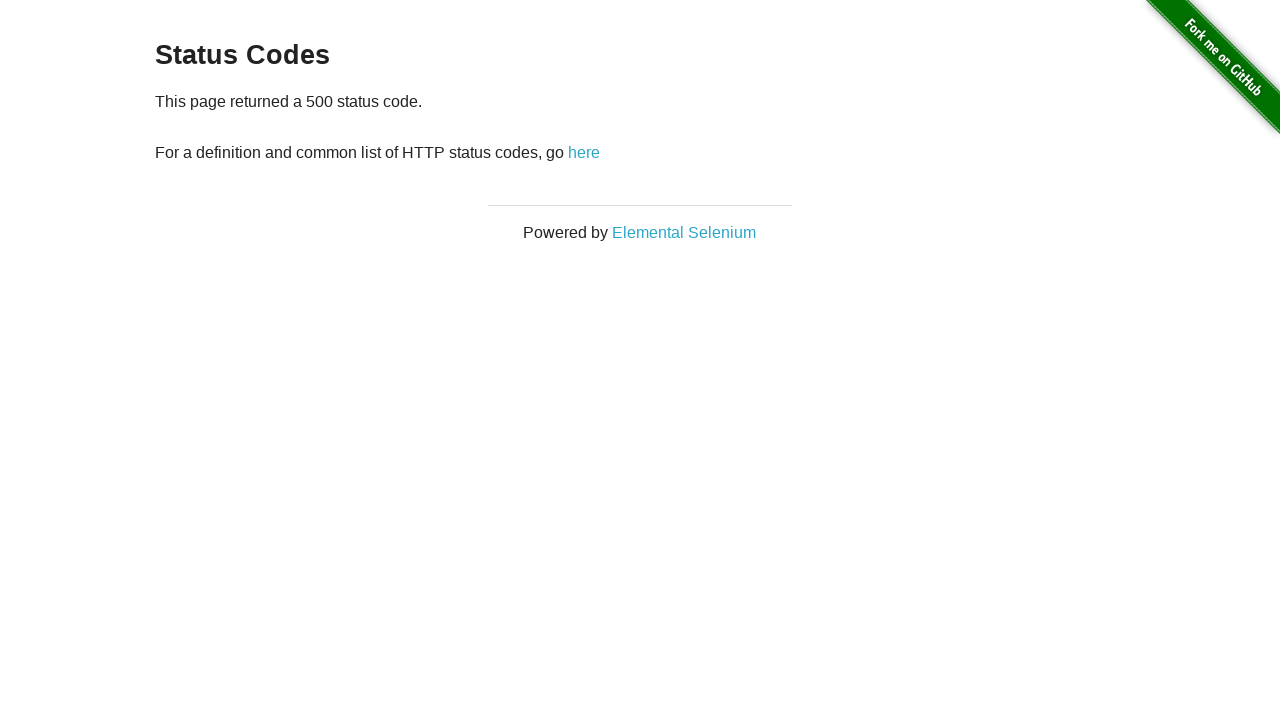